Tests scrolling functionality on a practice page by scrolling the window and a table element, then verifies that the sum of values in a table column matches the displayed total amount.

Starting URL: https://rahulshettyacademy.com/AutomationPractice/

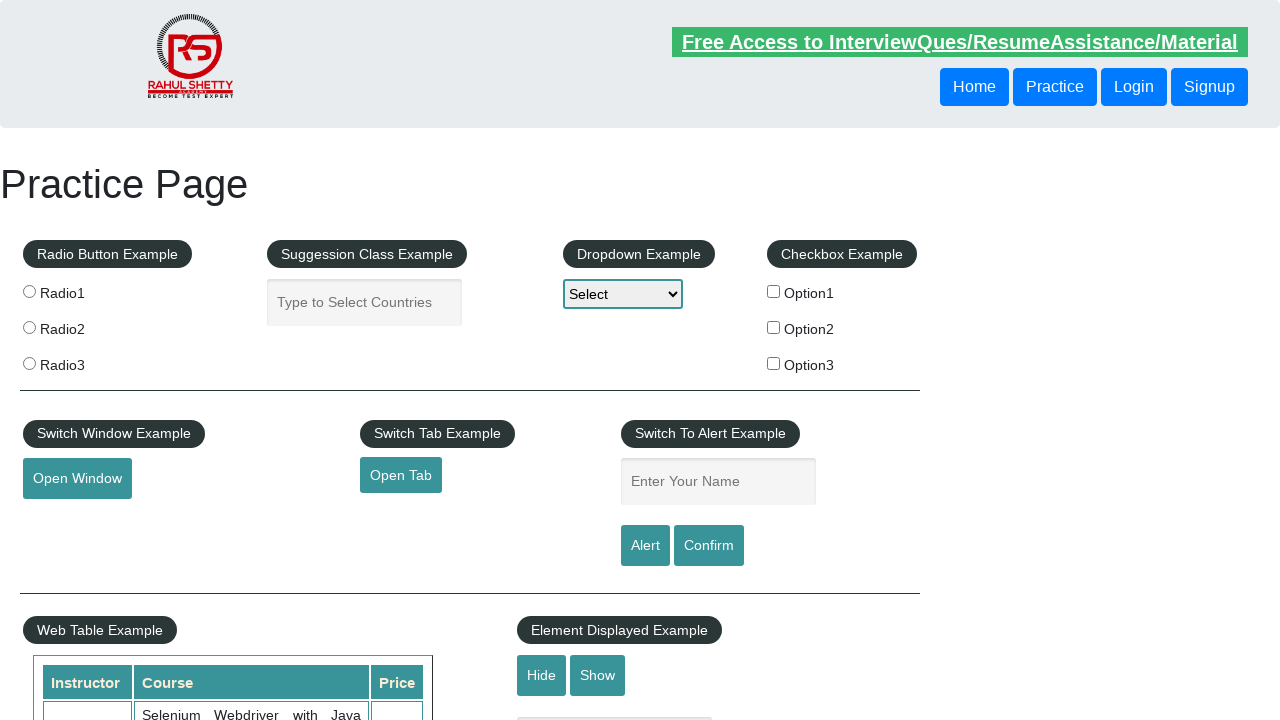

Scrolled window down by 600 pixels
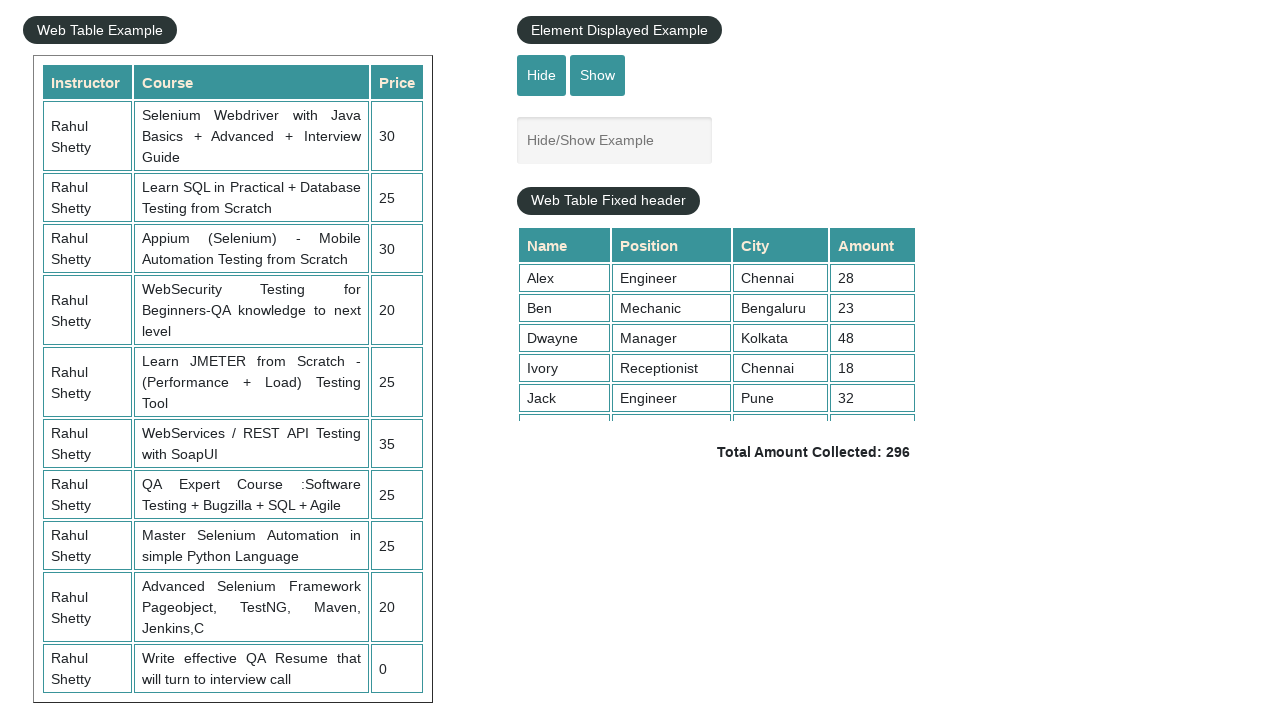

Scrolled table element down by 5000 pixels
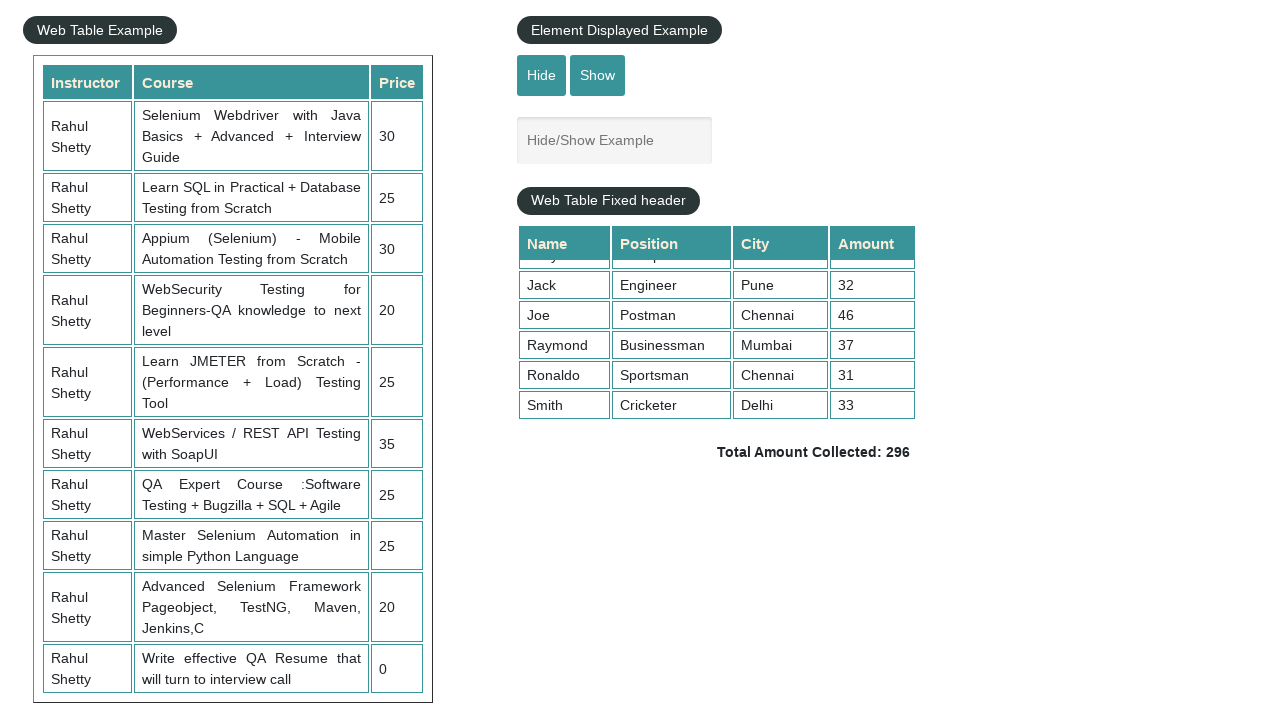

Table column 4 cells became visible
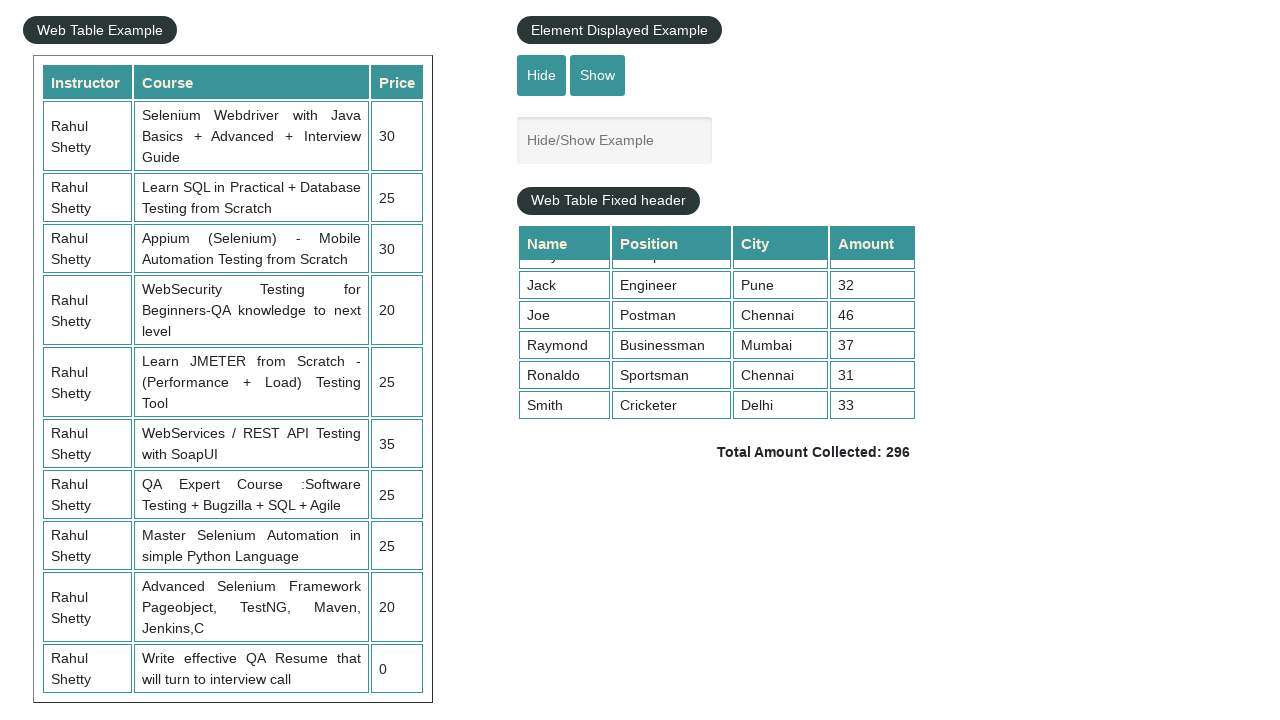

Retrieved all values from table column 4
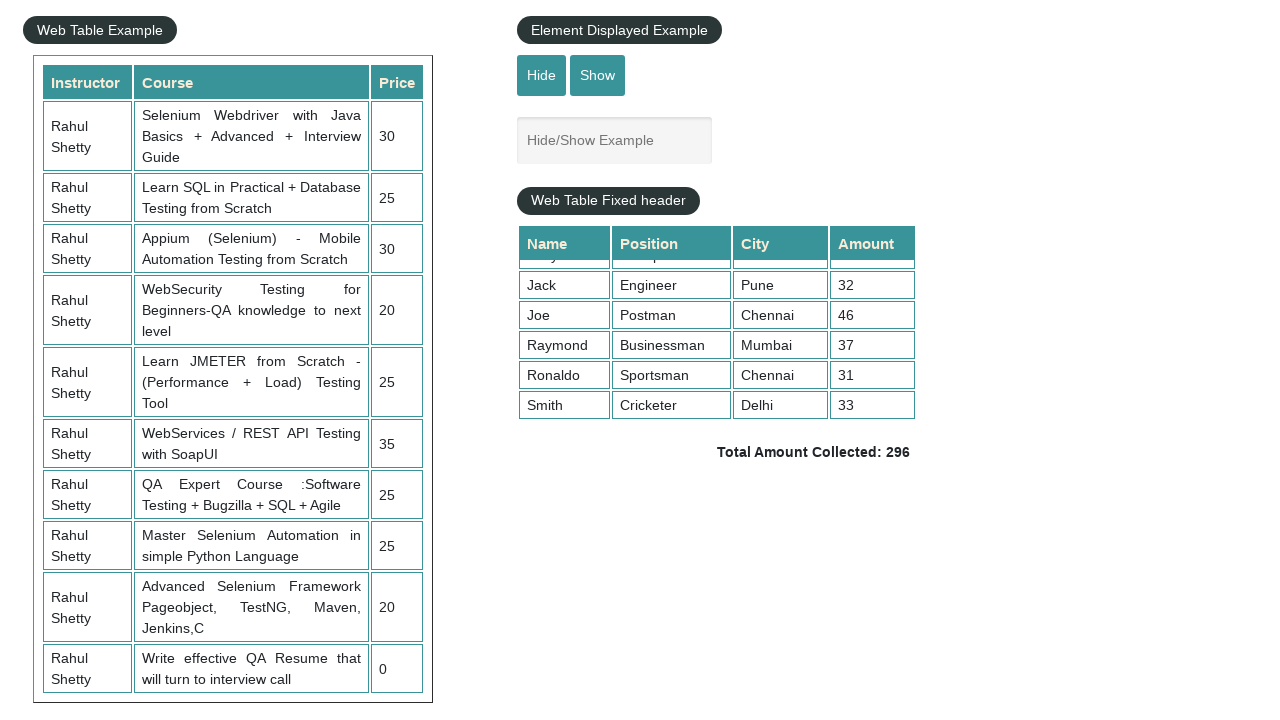

Calculated sum of table column 4 values: 296
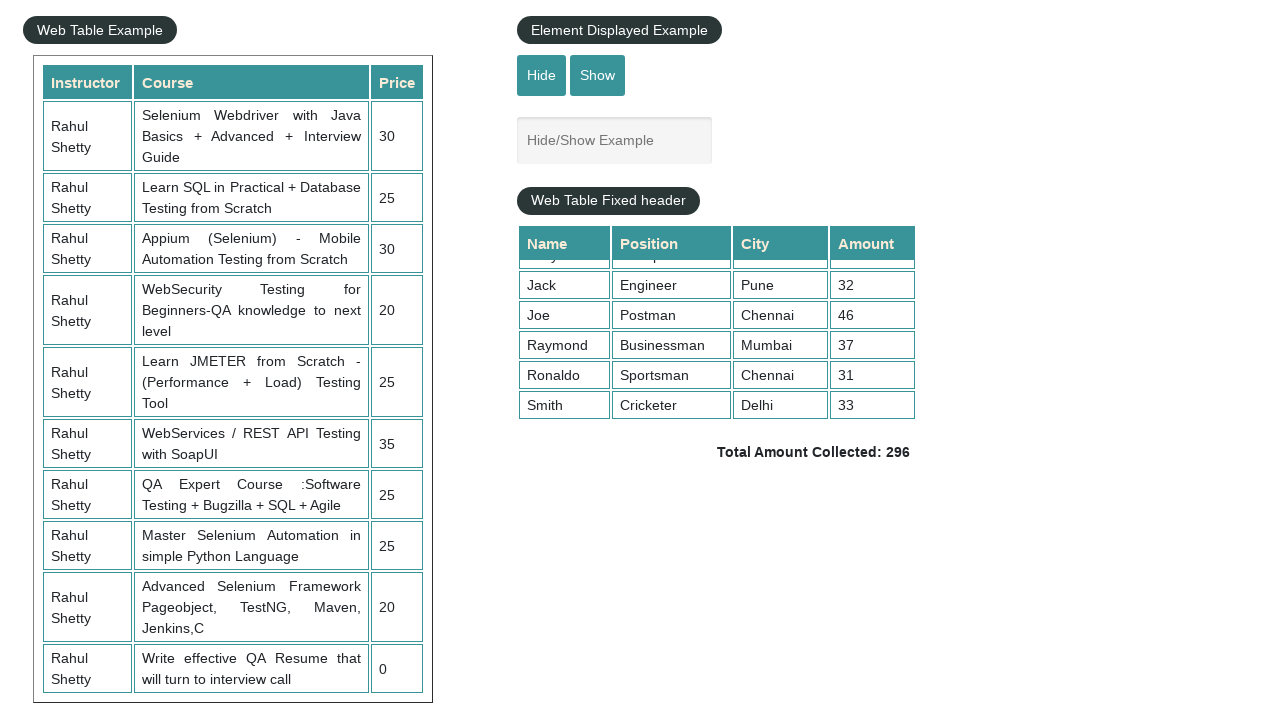

Retrieved displayed total amount text:  Total Amount Collected: 296 
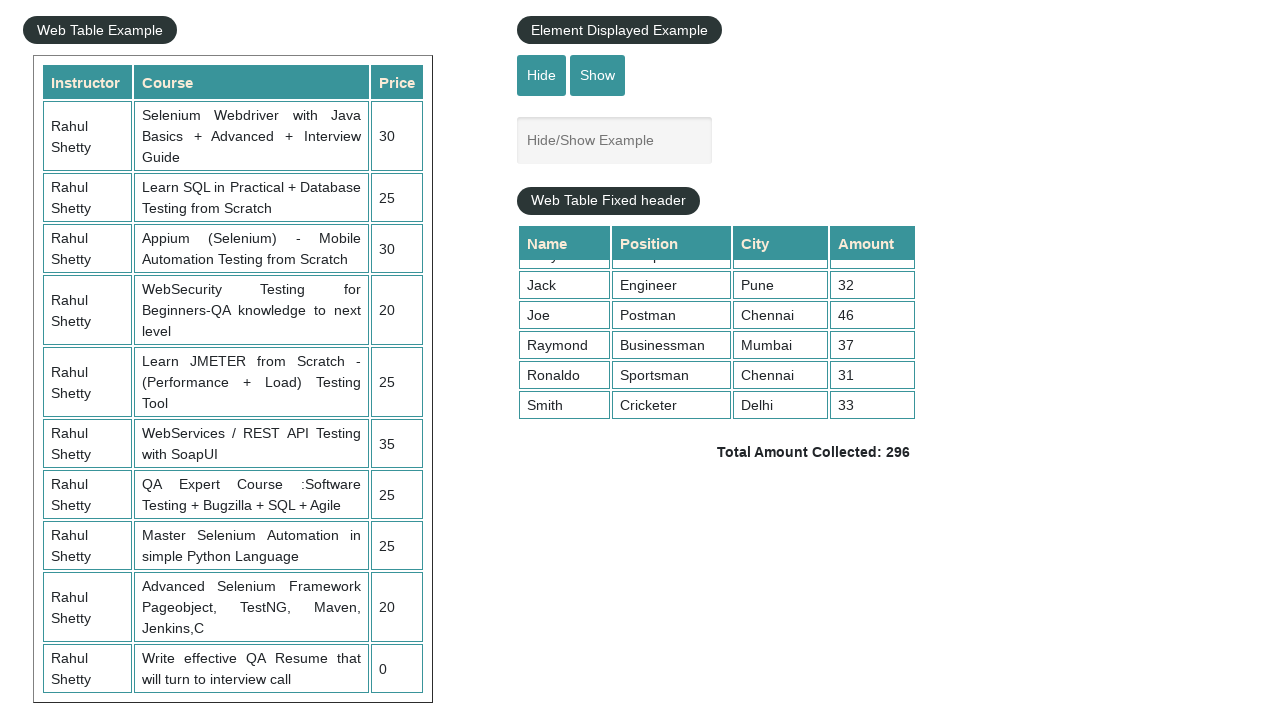

Parsed displayed total amount: 296
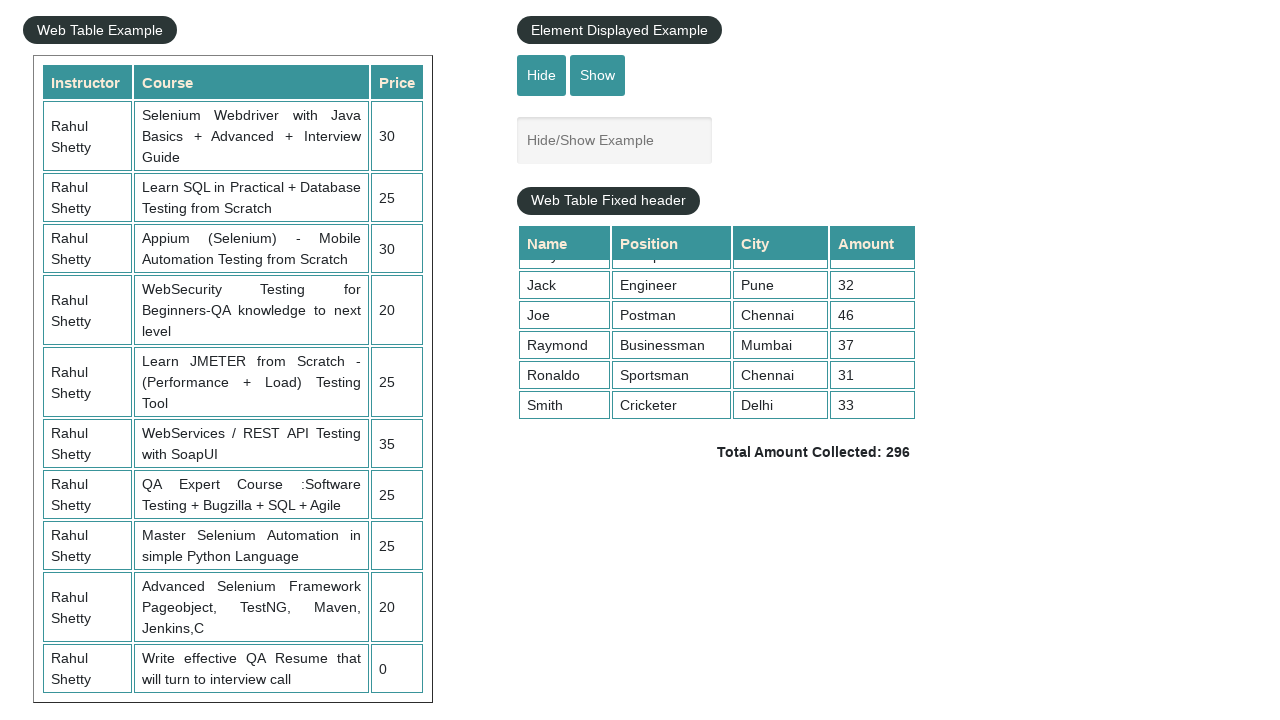

Verified calculated sum (296) matches displayed total (296)
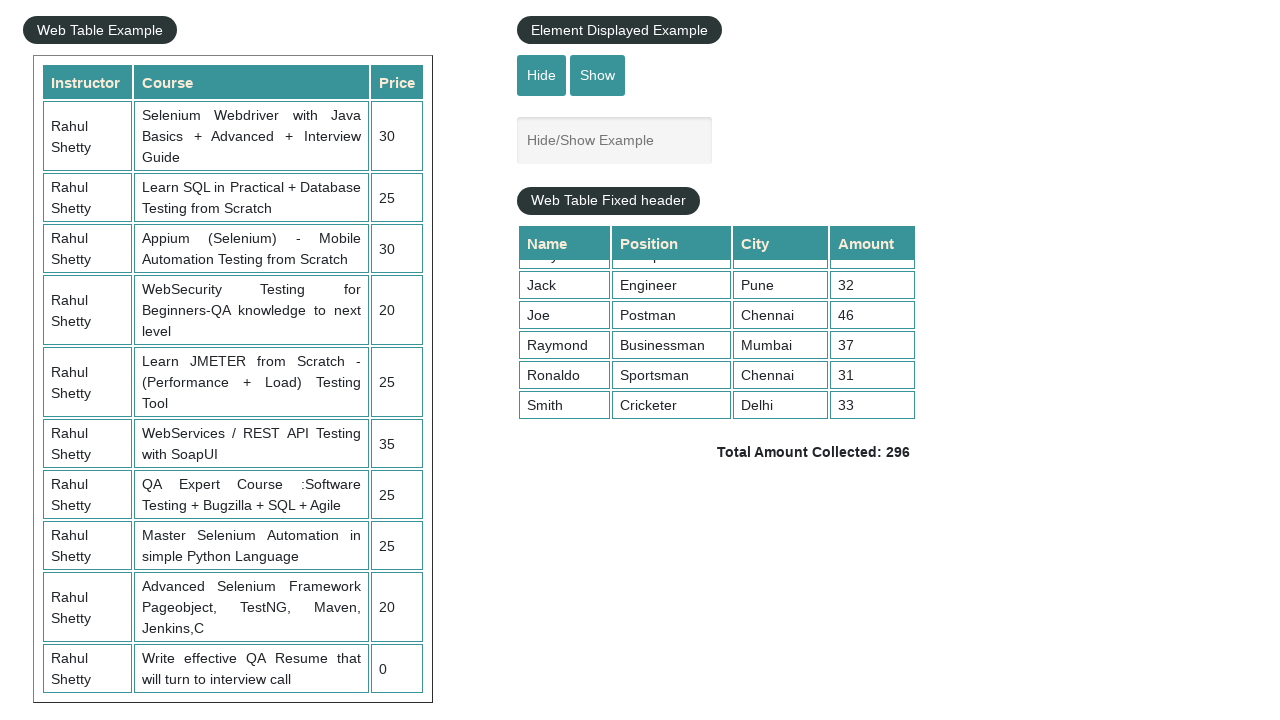

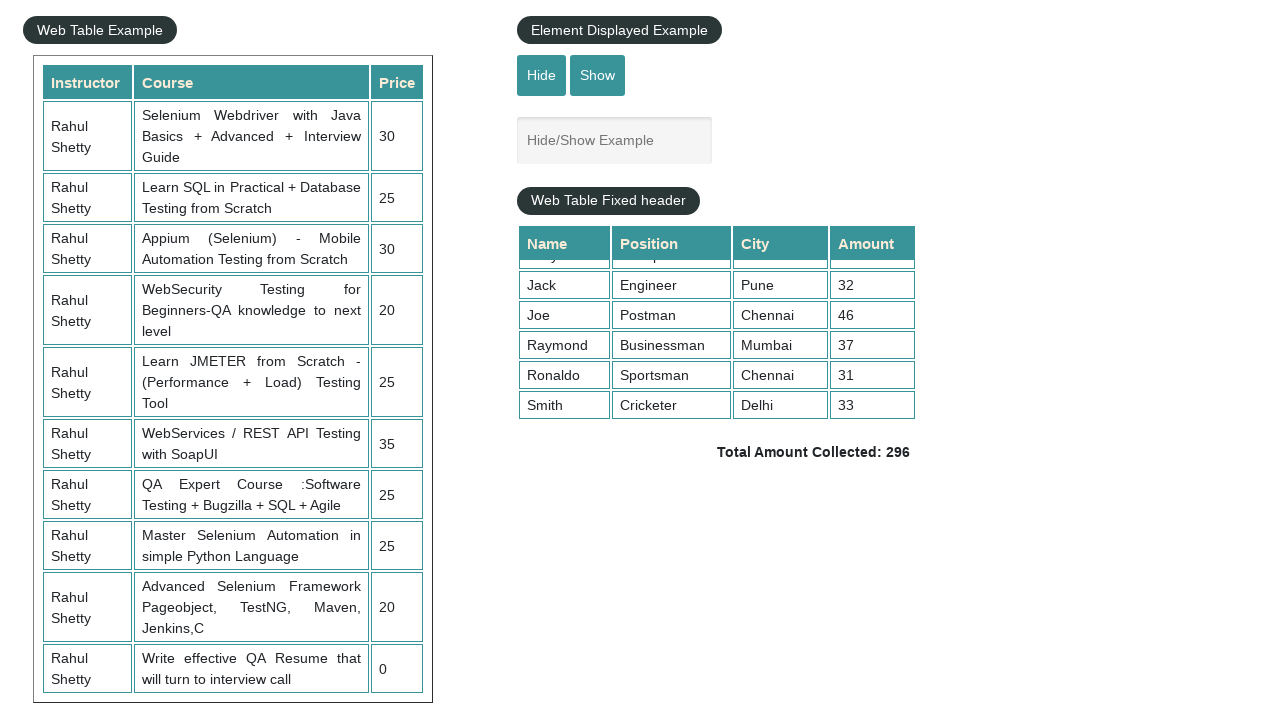